Tests back and forth navigation by clicking on A/B Testing link, verifying the page title, navigating back to the home page, and verifying the home page title.

Starting URL: https://practice.cydeo.com

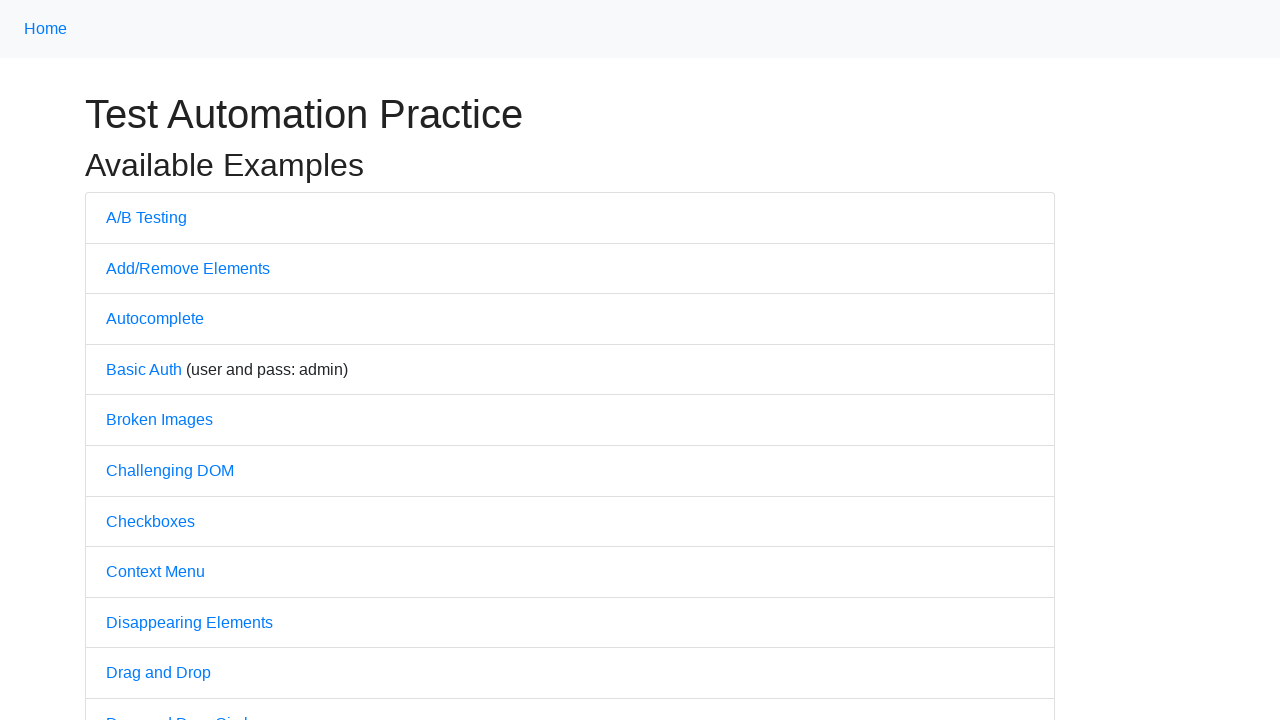

Clicked on A/B Testing link at (146, 217) on text=A/B Testing
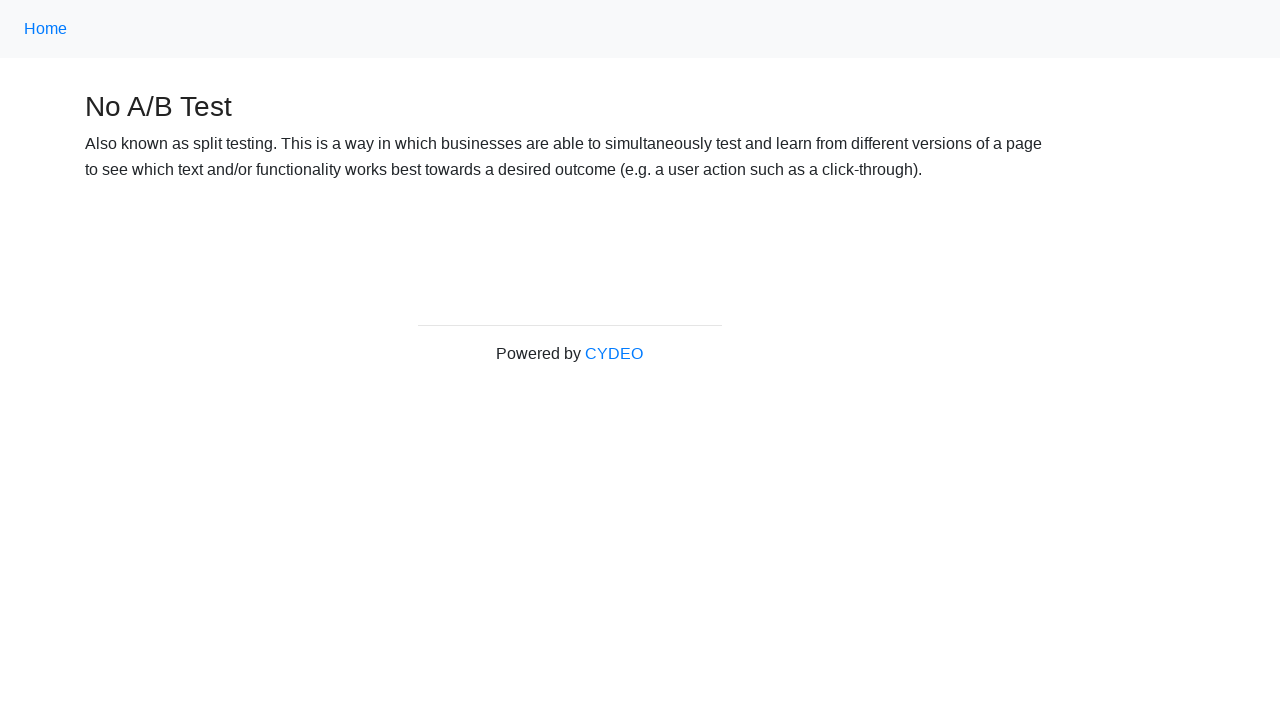

Waited for A/B Testing page to load
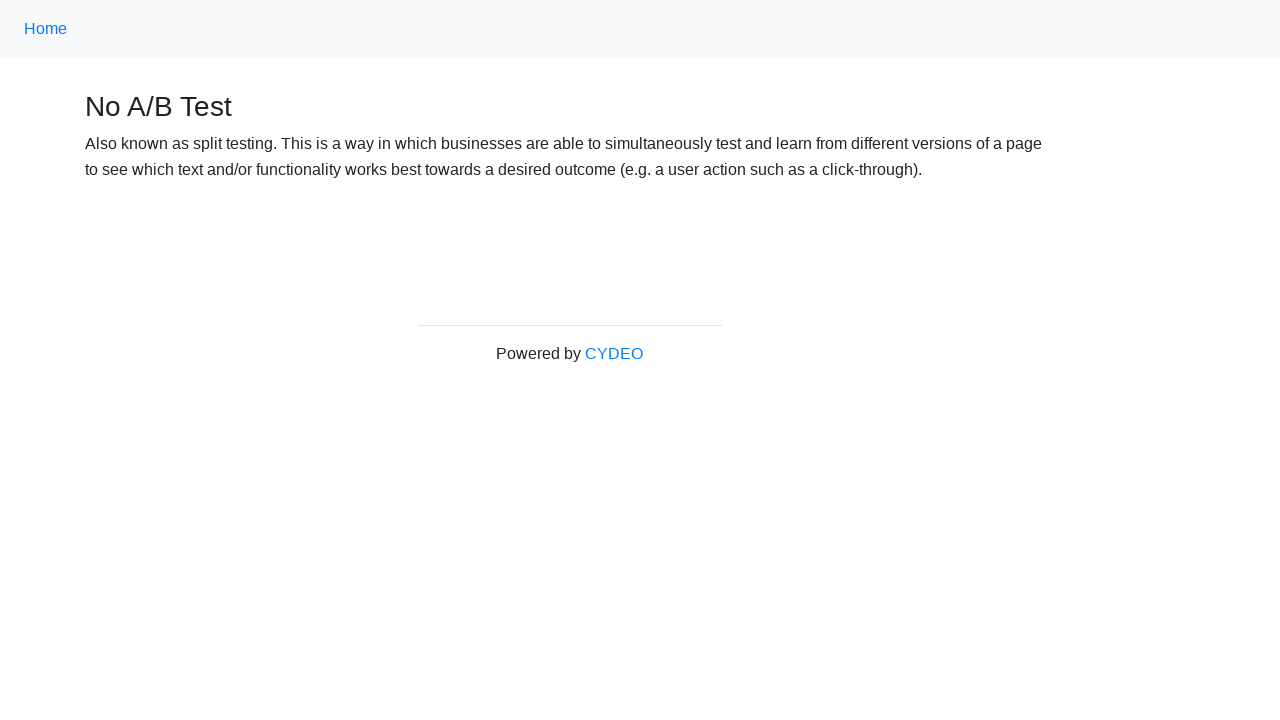

Verified page title is 'No A/B Test'
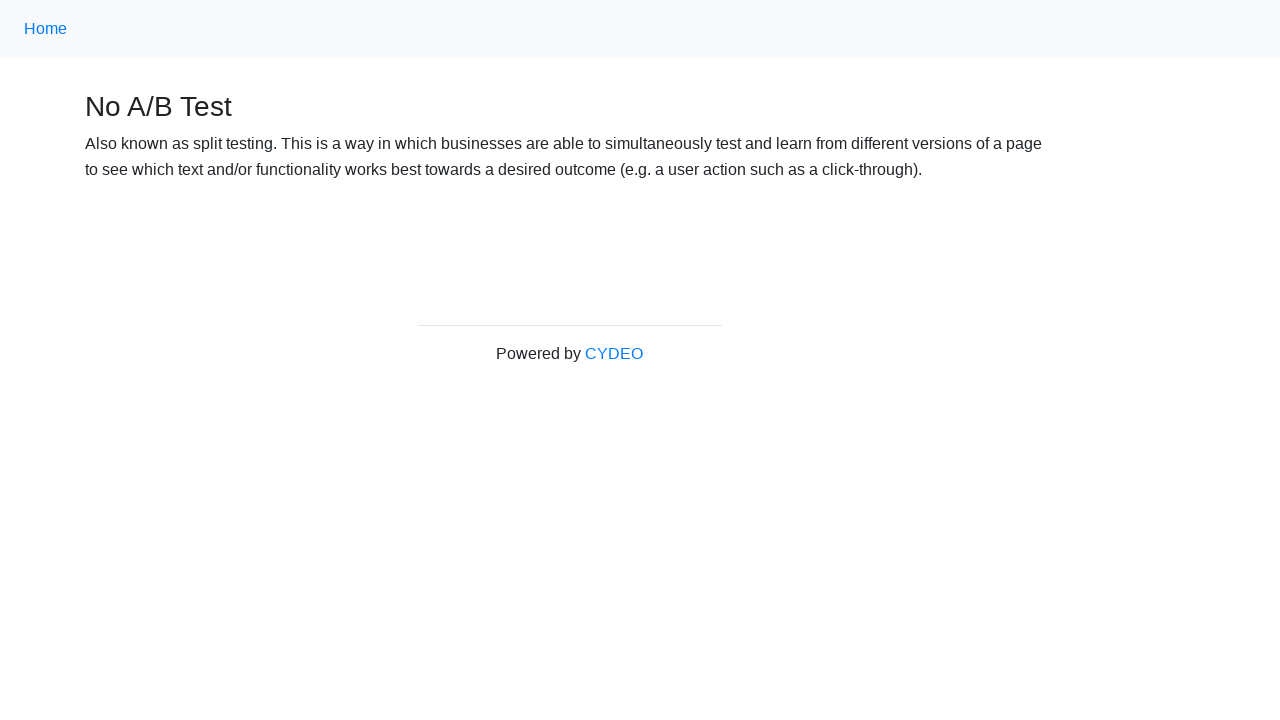

Navigated back to home page
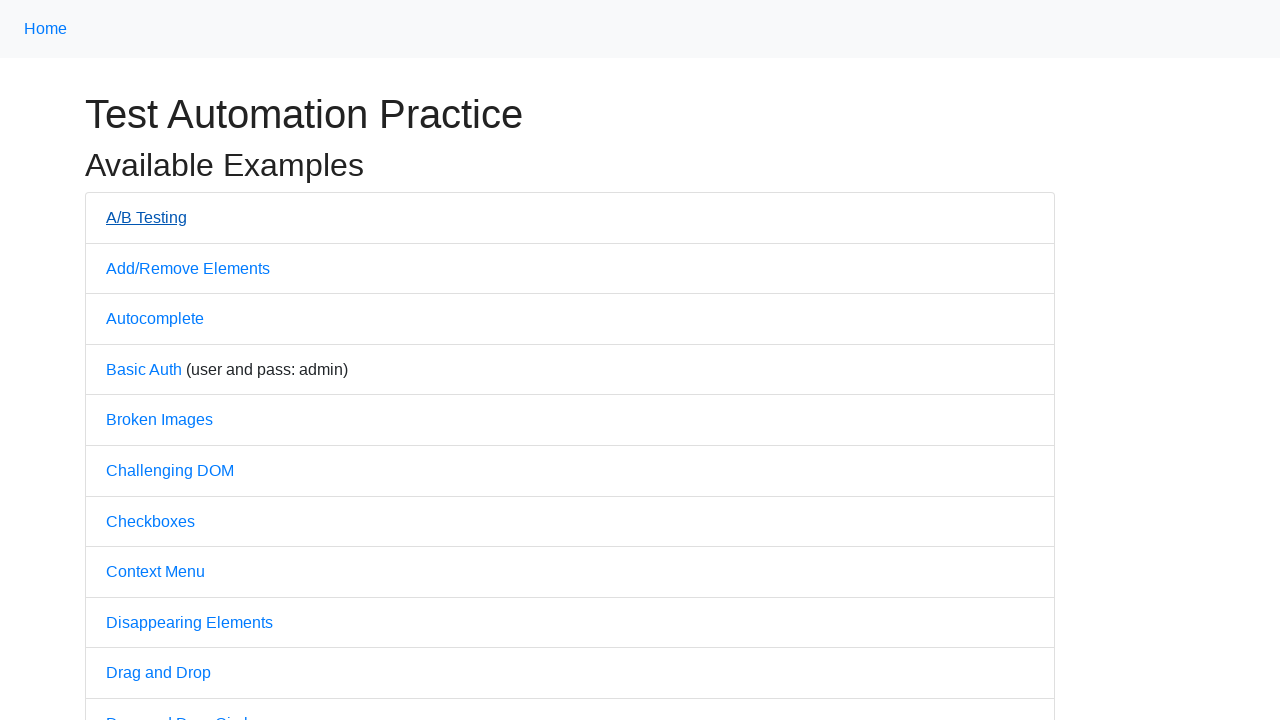

Waited for home page to load
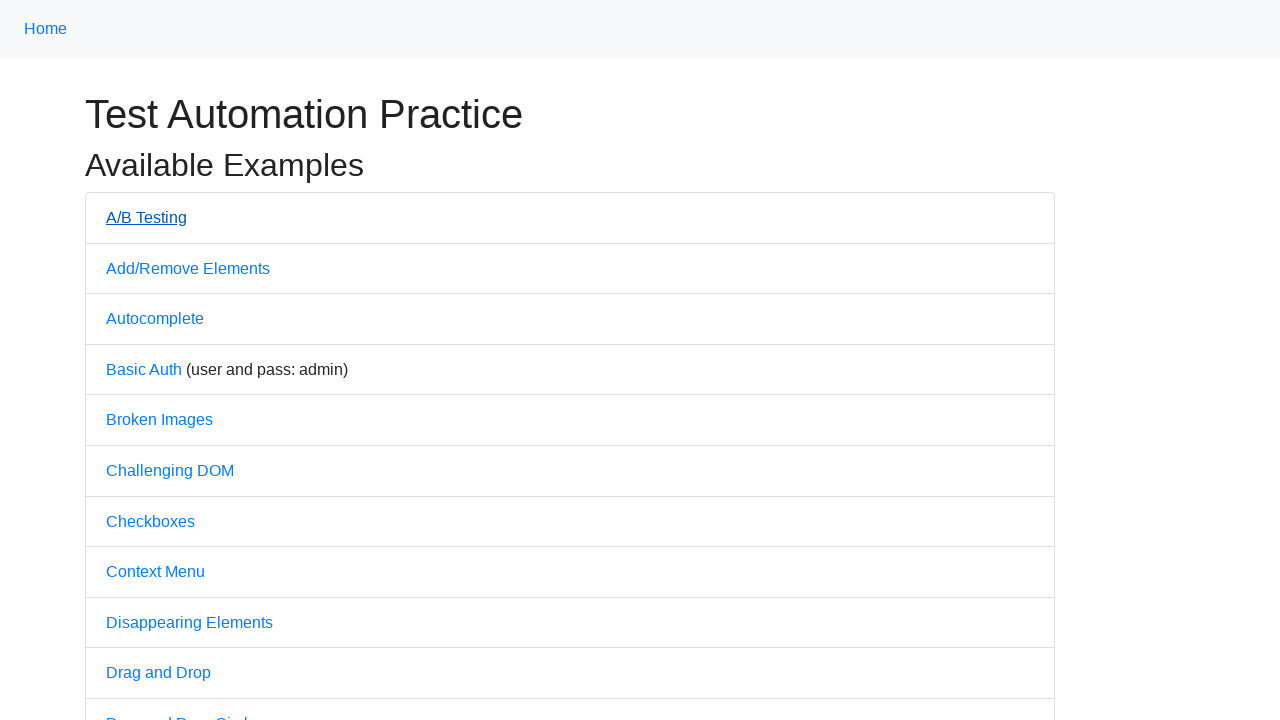

Verified home page title is 'Practice'
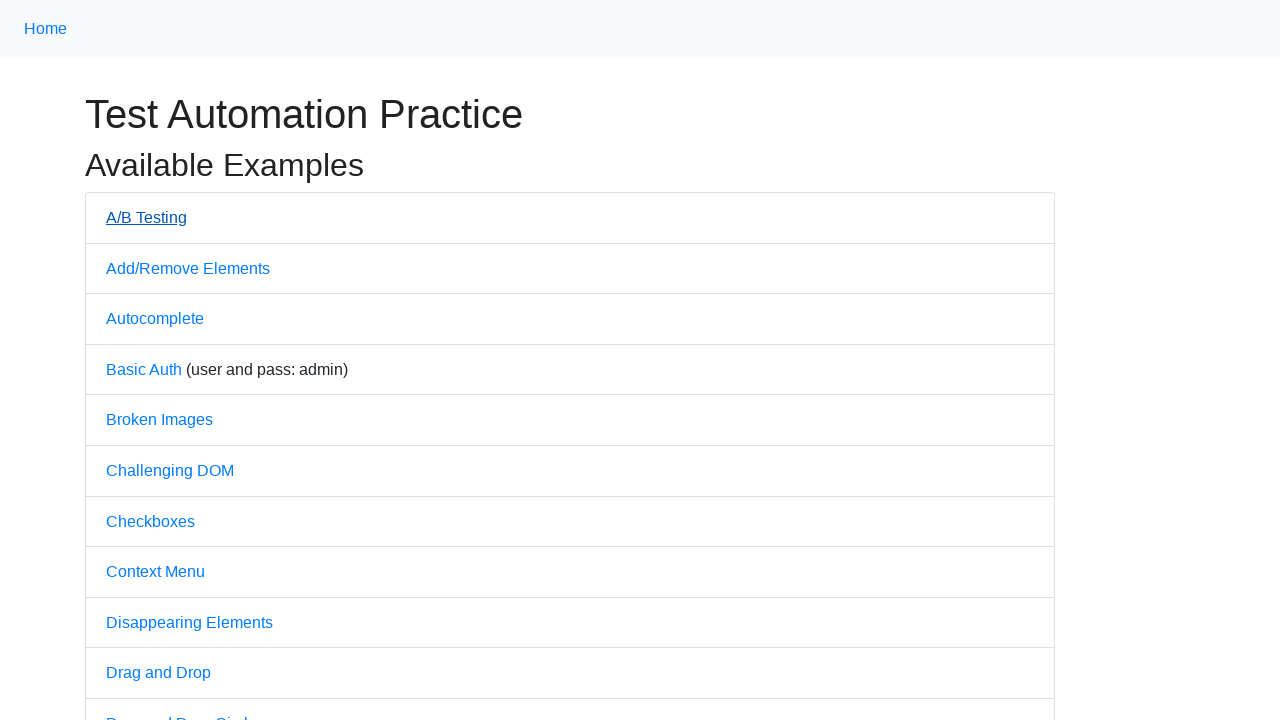

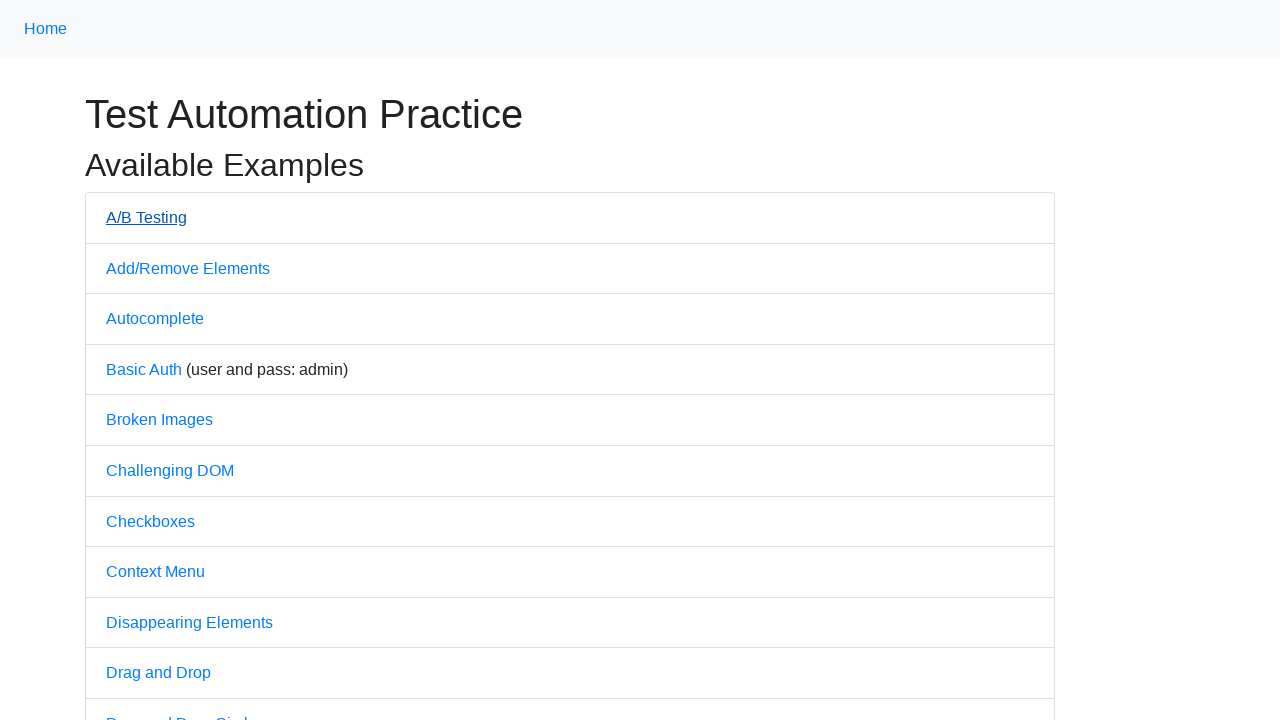